Opens the CoolTesters website homepage. This is a minimal test that only verifies the page loads successfully.

Starting URL: http://www.cooltesters.com

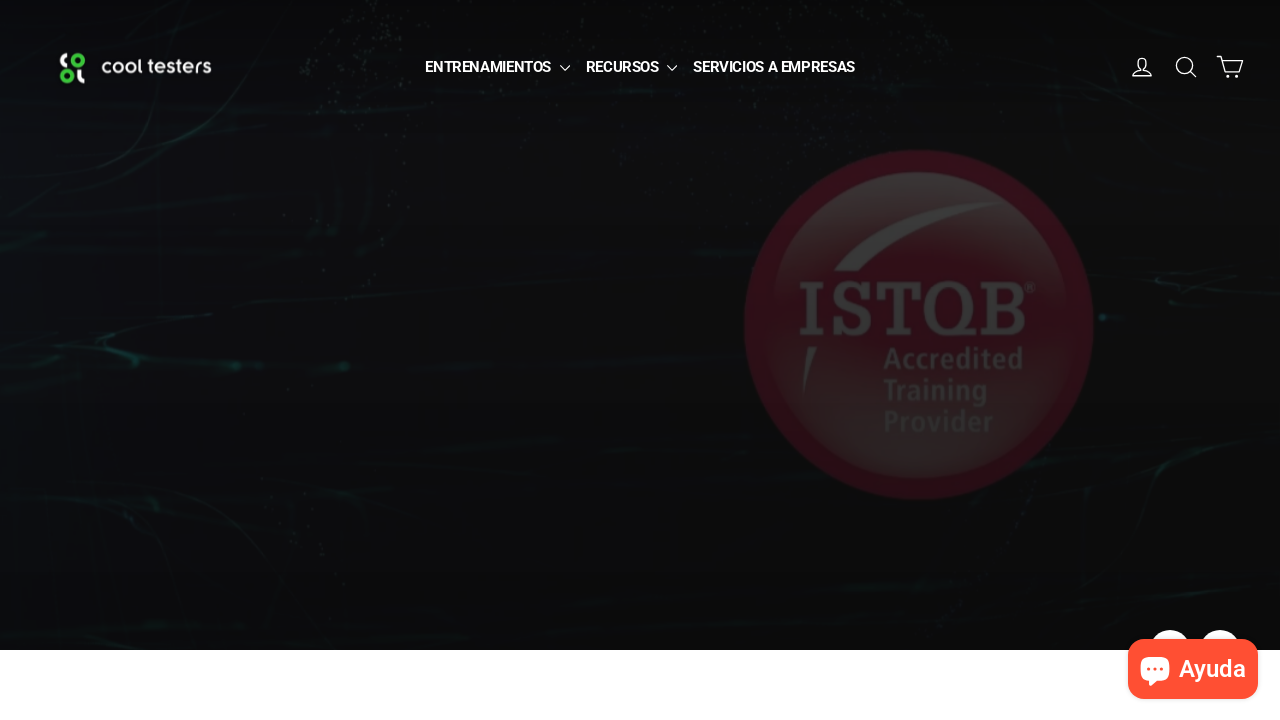

CoolTesters homepage loaded successfully (DOM content loaded)
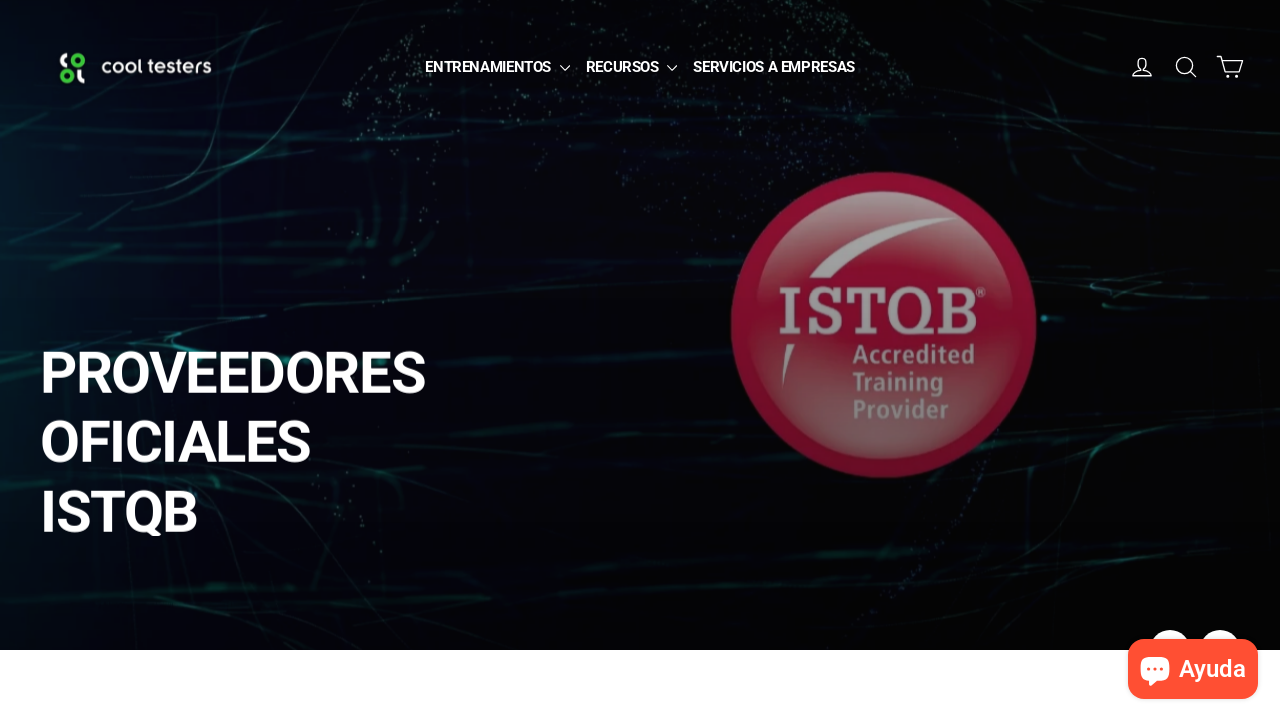

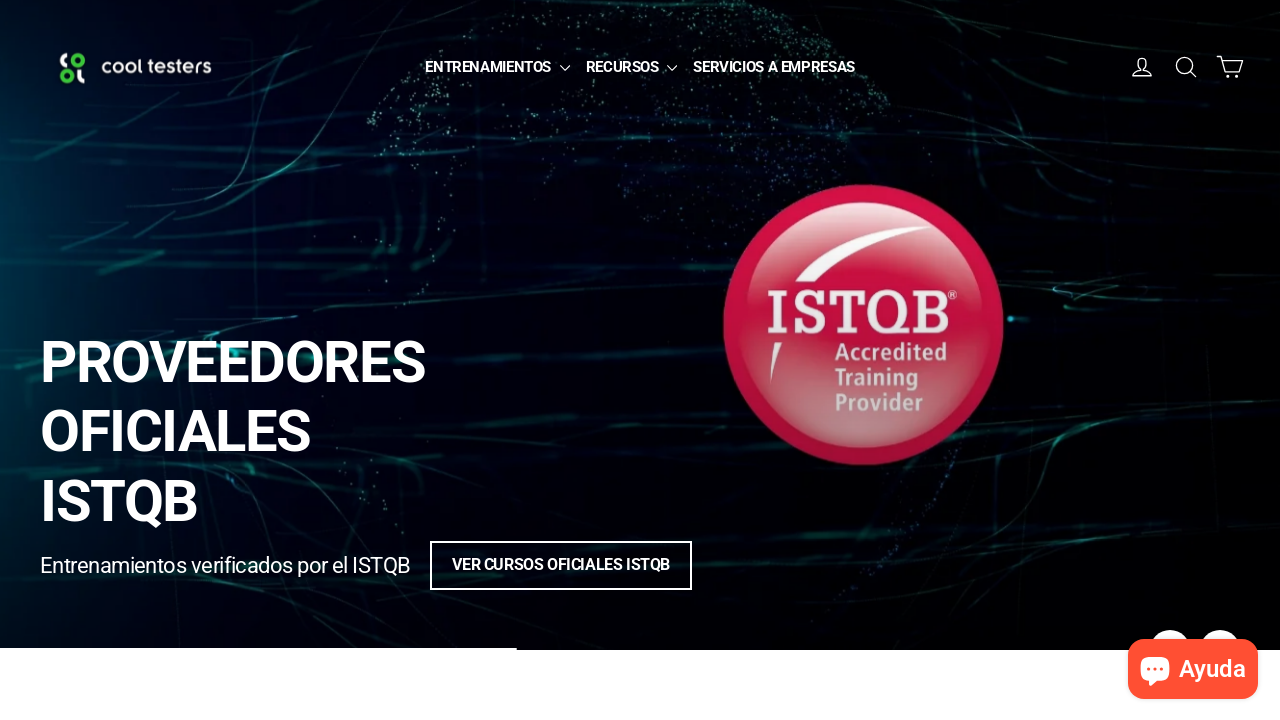